Tests dynamic controls with explicit waits by clicking Remove button to make an element disappear, then clicking Add button to make it reappear

Starting URL: https://the-internet.herokuapp.com/dynamic_controls

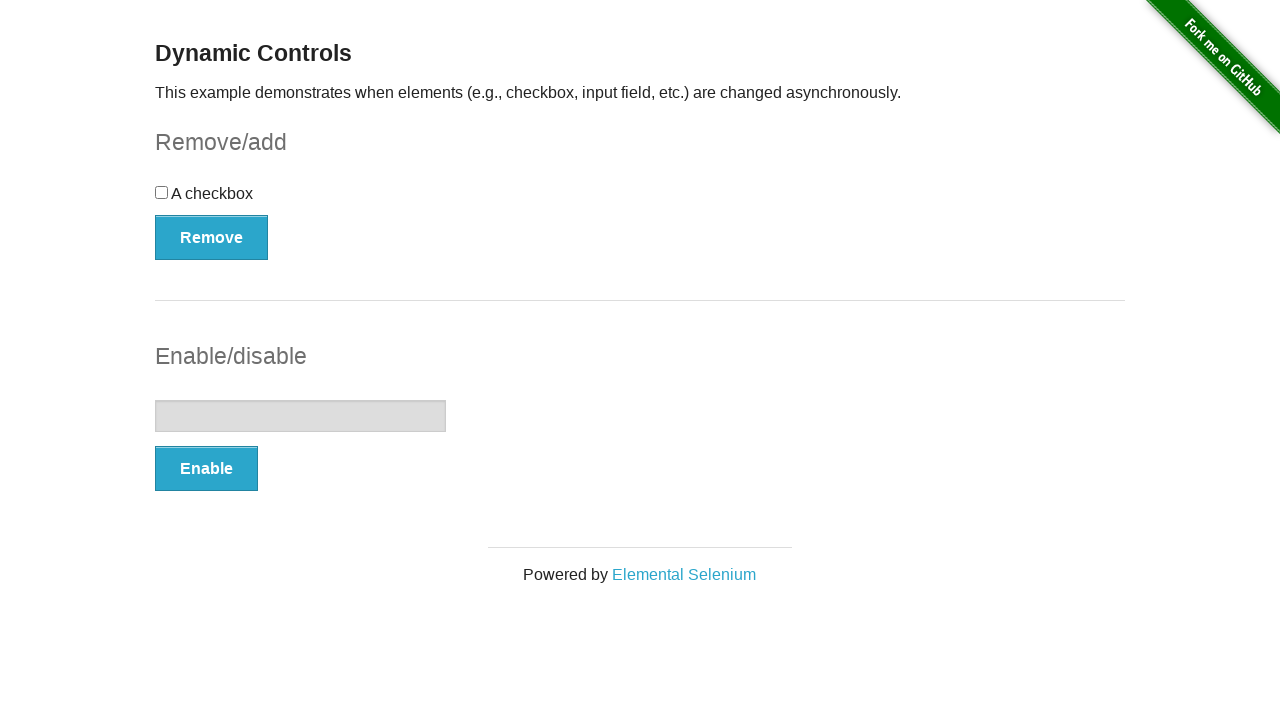

Clicked Remove button to make element disappear at (212, 237) on button:has-text('Remove')
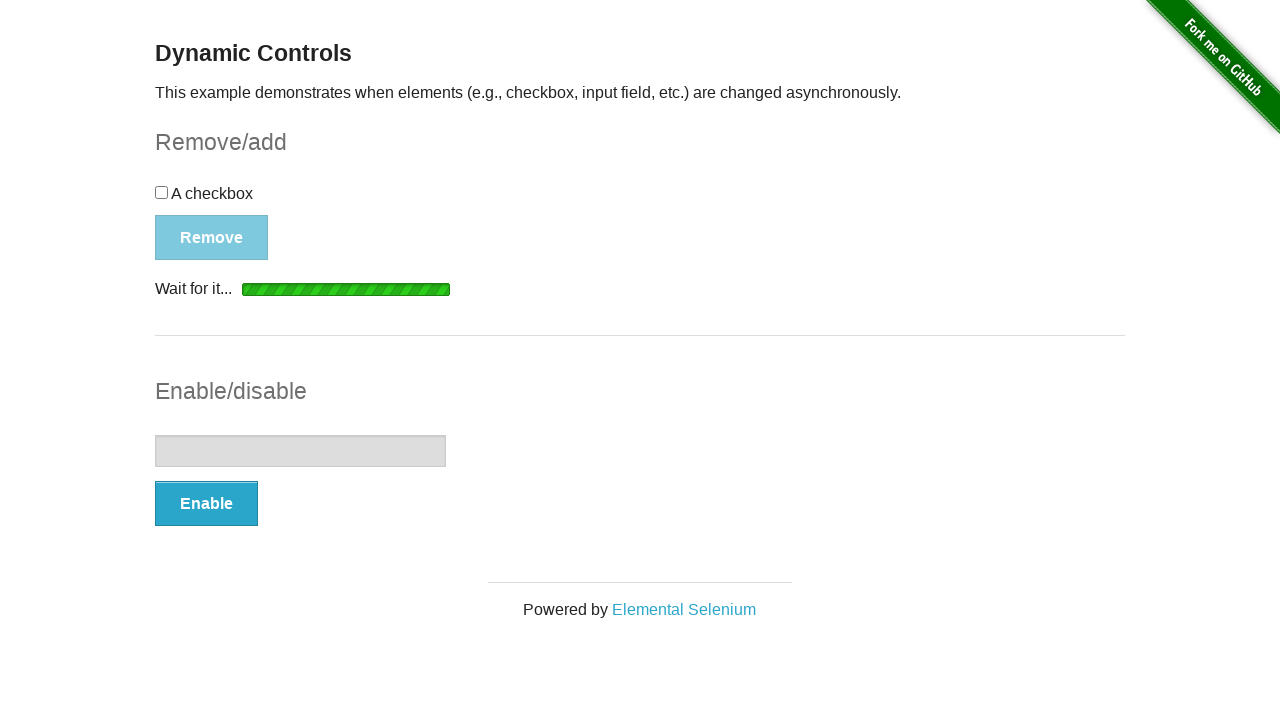

Waited for 'It's gone!' message to appear
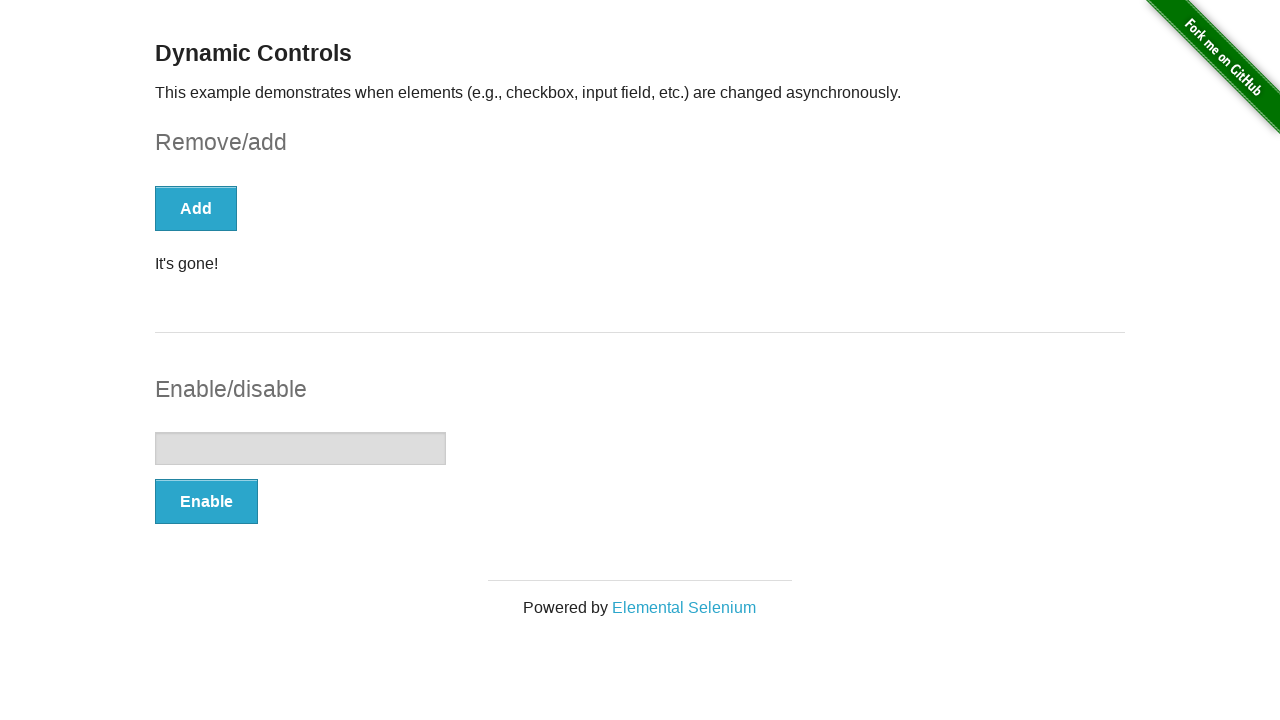

Clicked Add button to make element reappear at (196, 208) on button:has-text('Add')
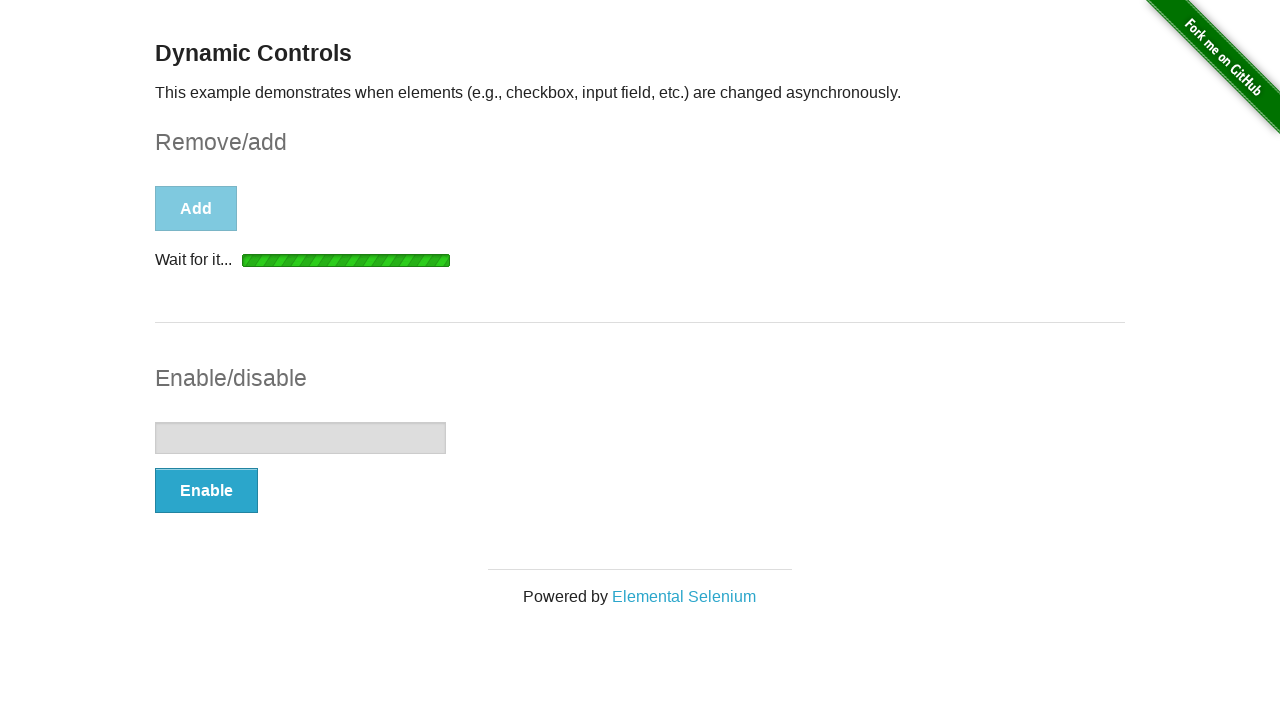

Waited for 'It's back!' message to appear
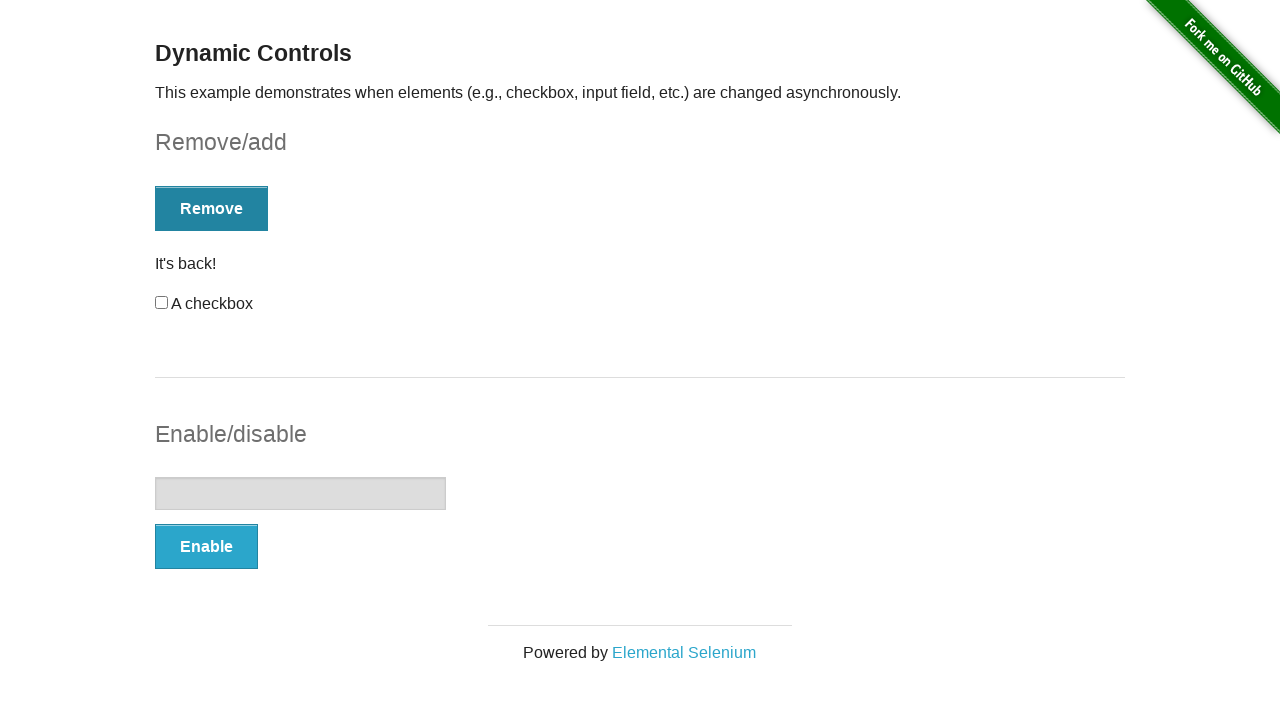

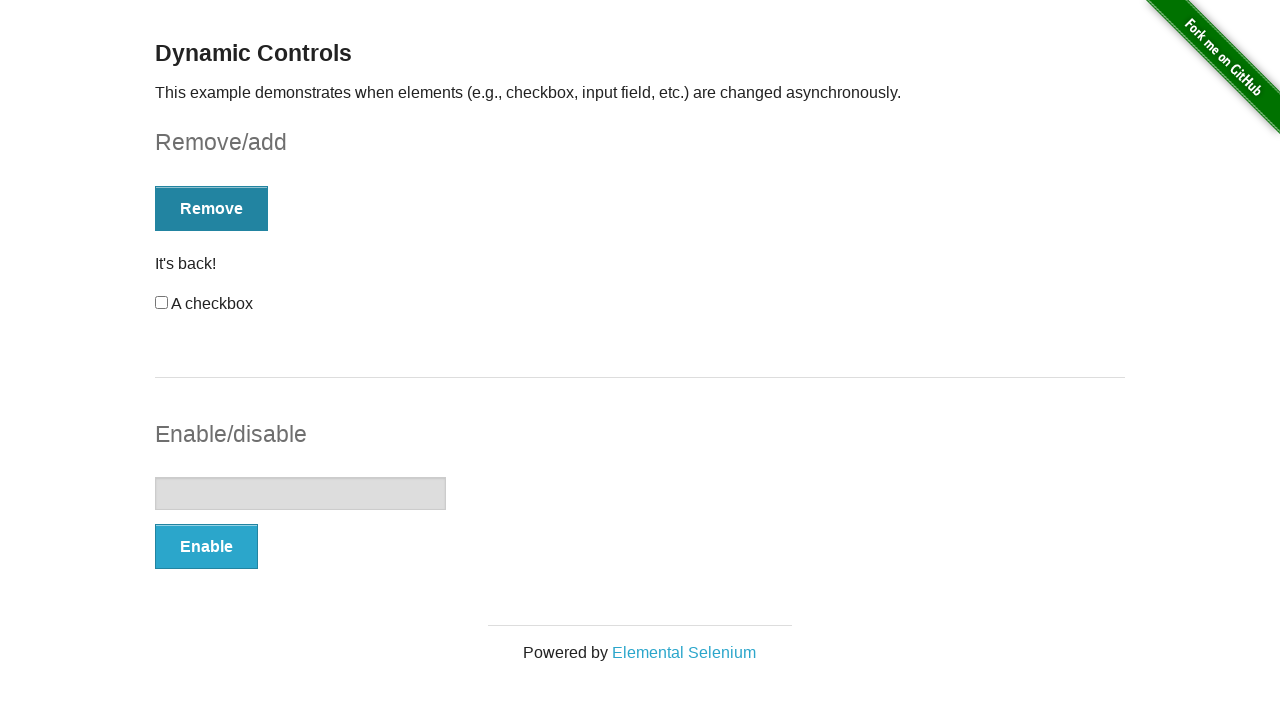